Navigates to the foundit.in job search website and verifies the page loads by checking the current URL

Starting URL: https://www.foundit.in/

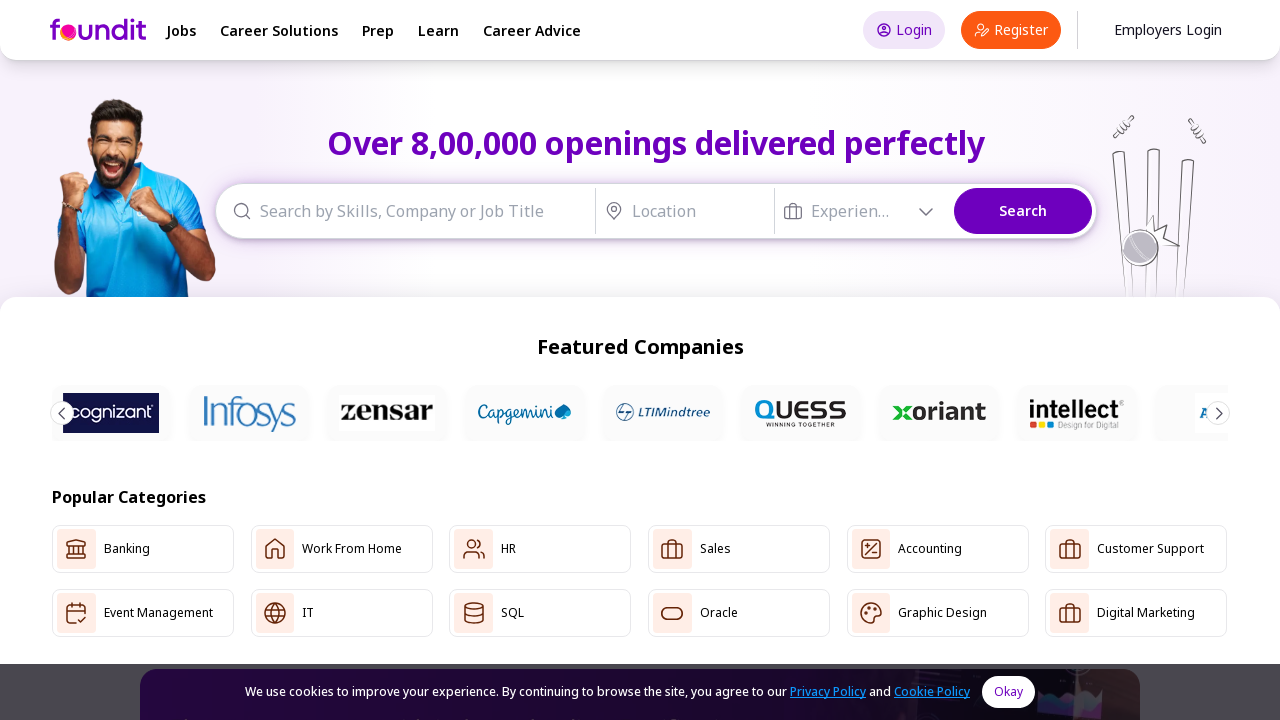

Waited for page to reach domcontentloaded state
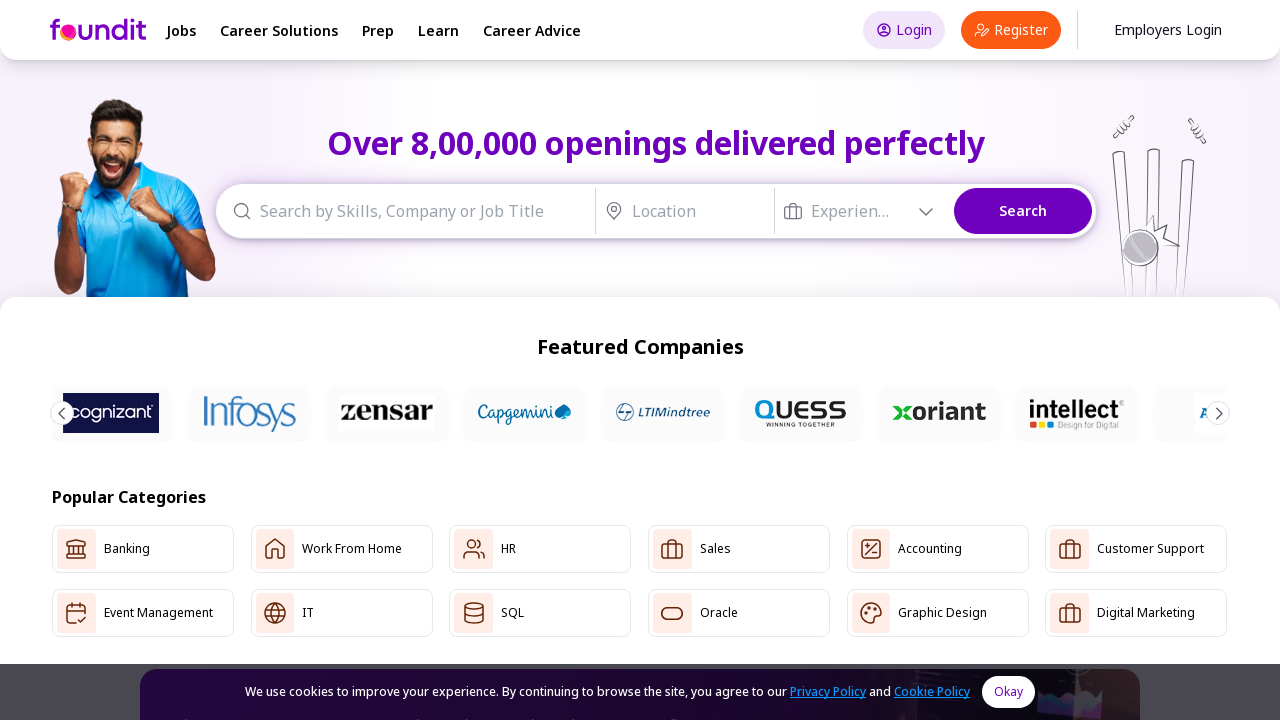

Retrieved current URL: https://www.foundit.in/
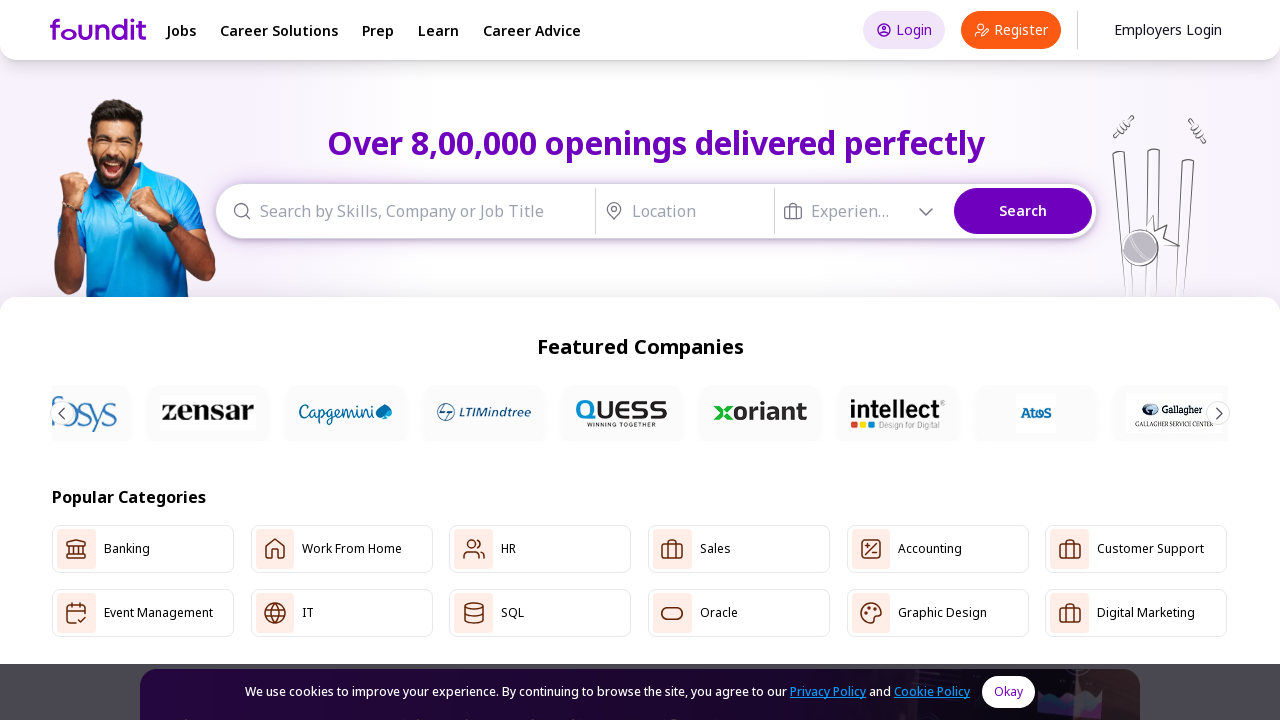

Printed current URL to console
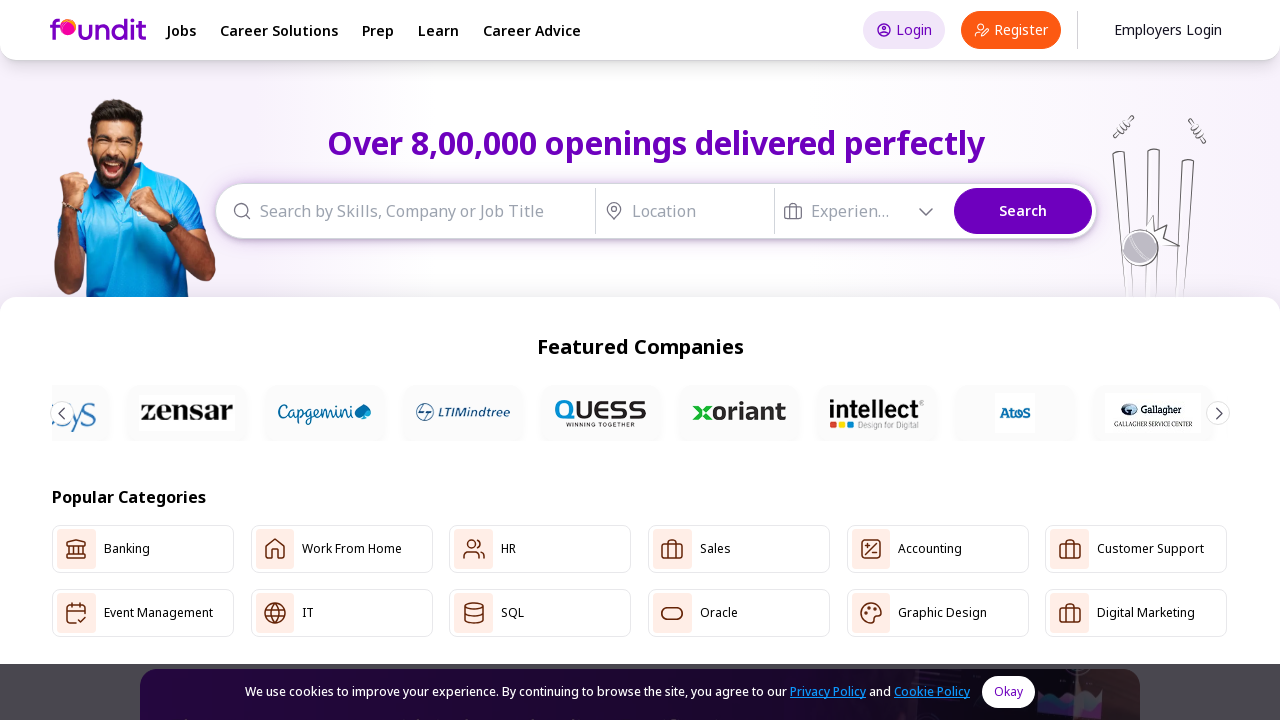

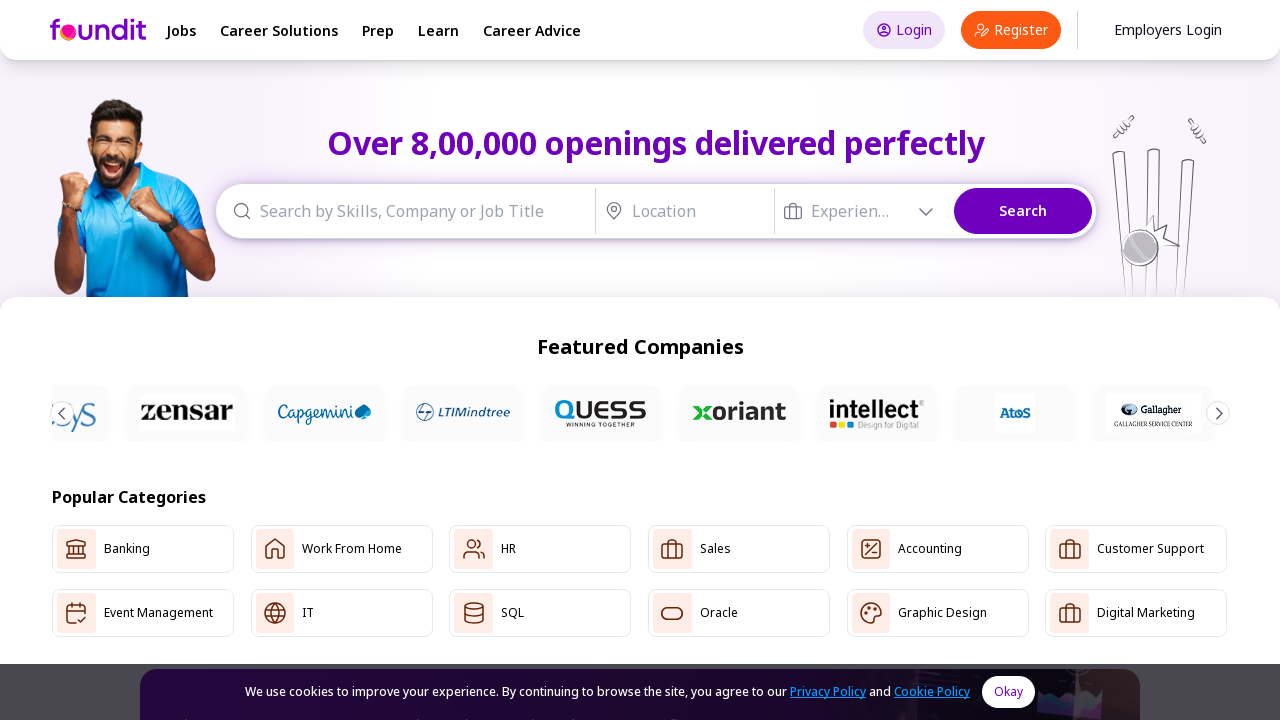